Tests an auto-suggest dropdown by typing partial text, selecting a country from the dropdown suggestions, and verifying the selection

Starting URL: https://rahulshettyacademy.com/dropdownsPractise/

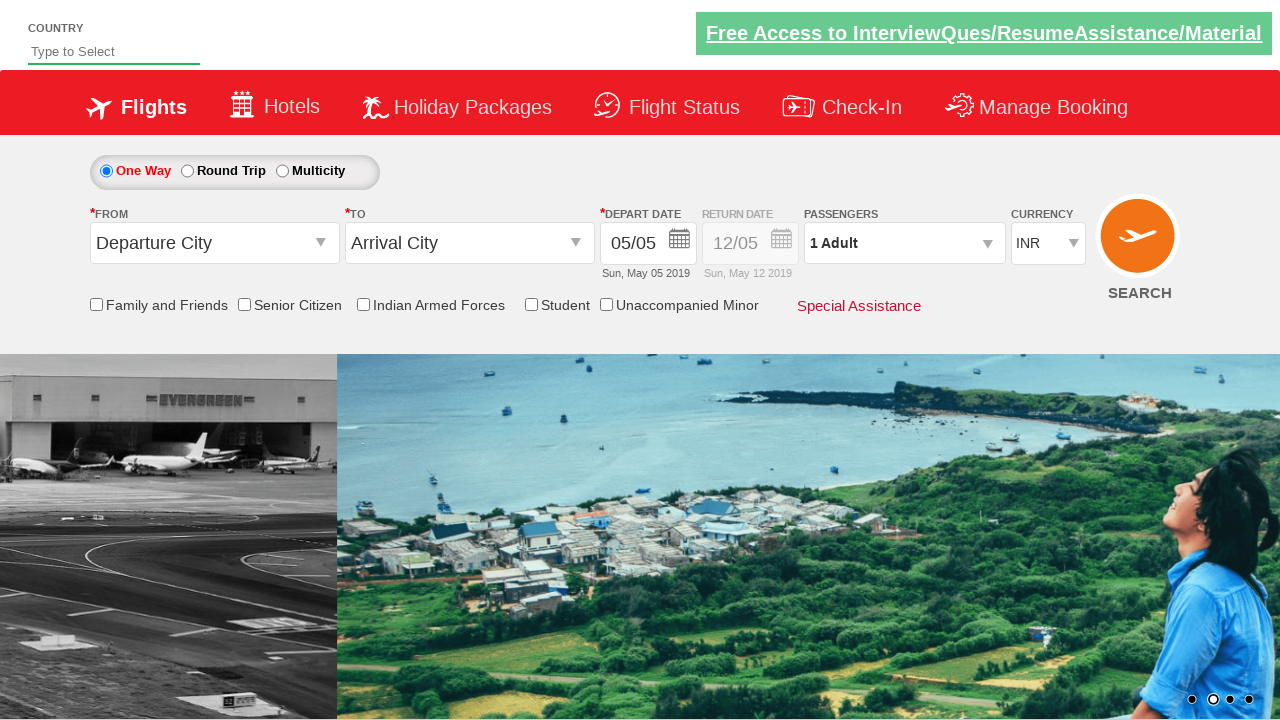

Typed 'ind' in autosuggest field to trigger dropdown on #autosuggest
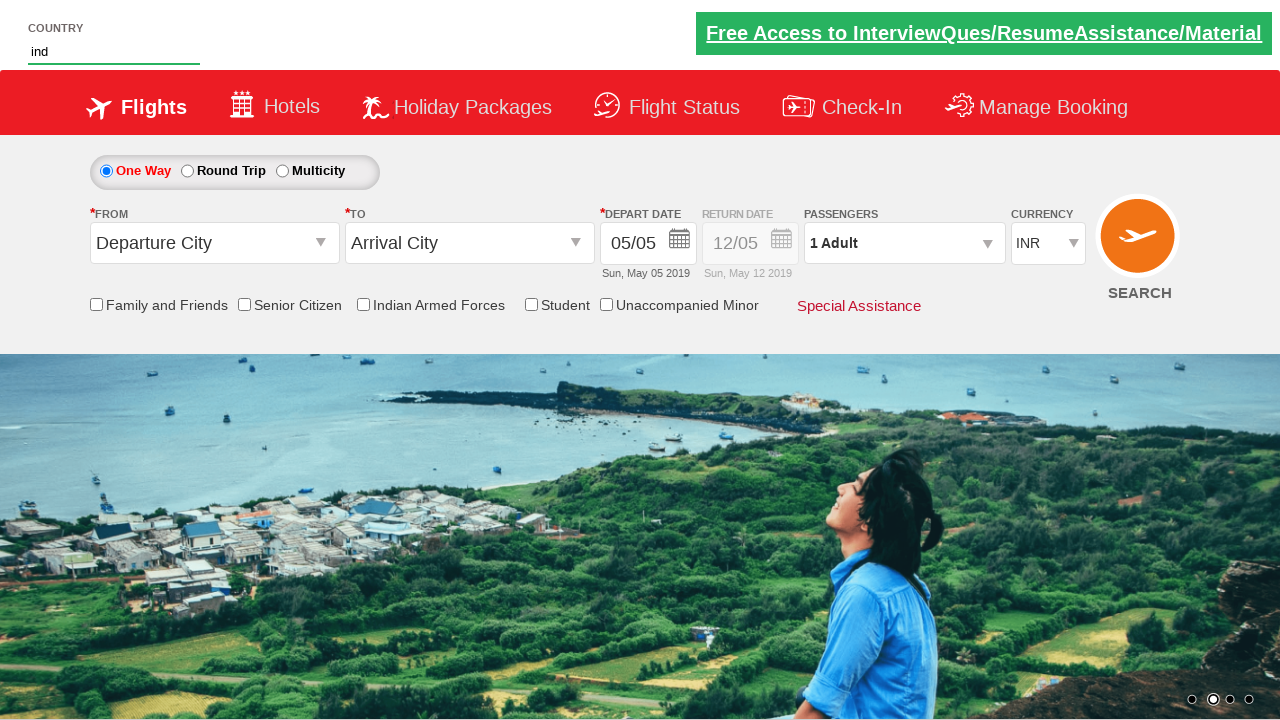

Waited for dropdown options to appear
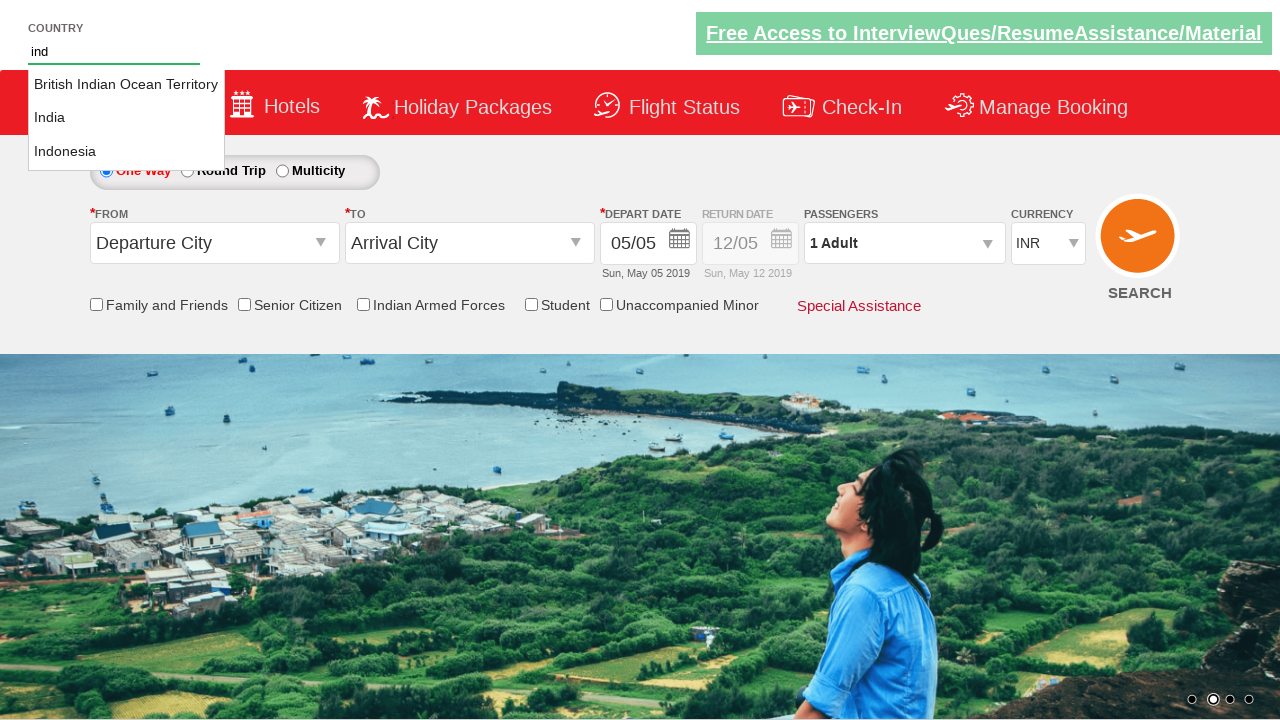

Selected 'India' from dropdown options at (126, 118) on li[class='ui-menu-item'] a >> nth=1
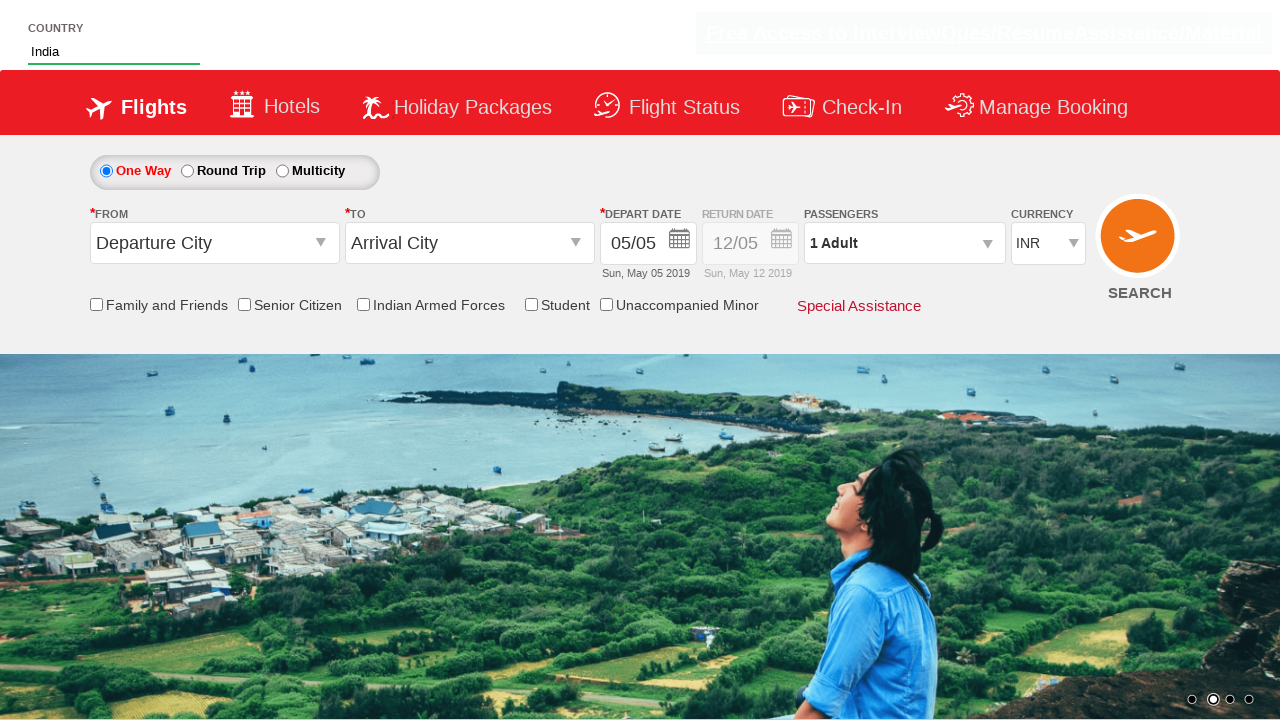

Retrieved selected country value from autosuggest field
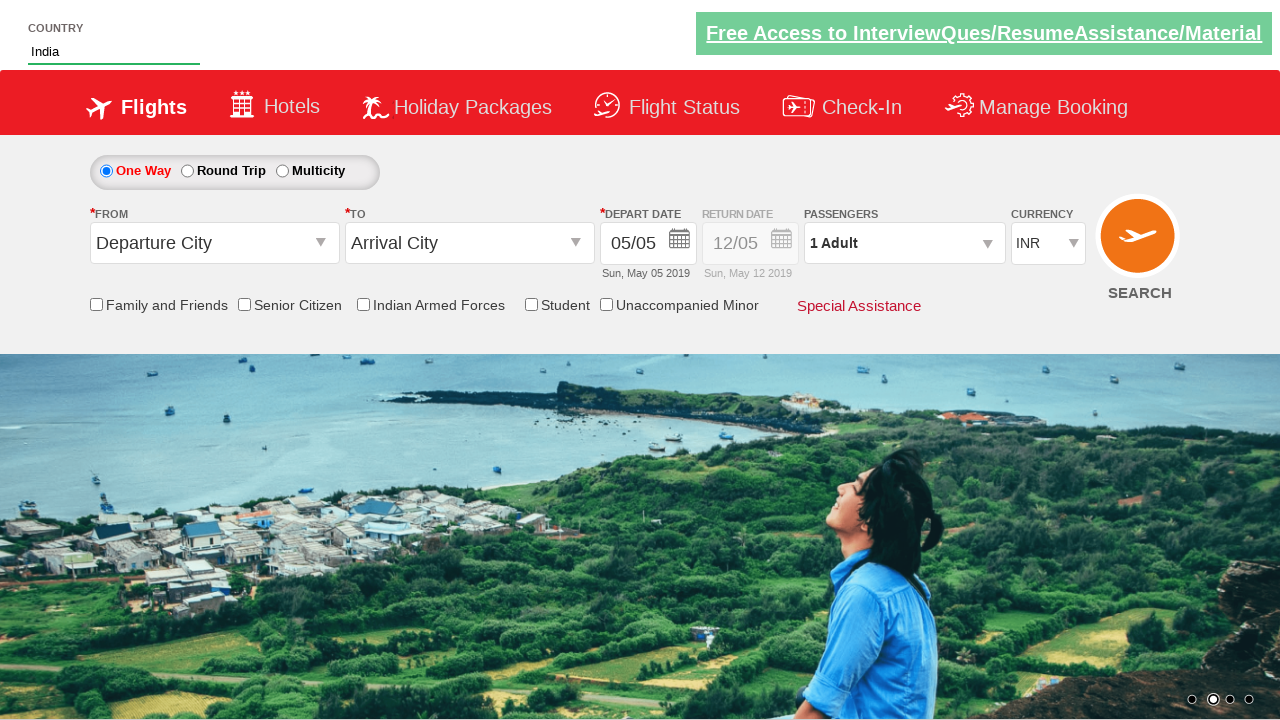

Verified that 'India' is the selected country
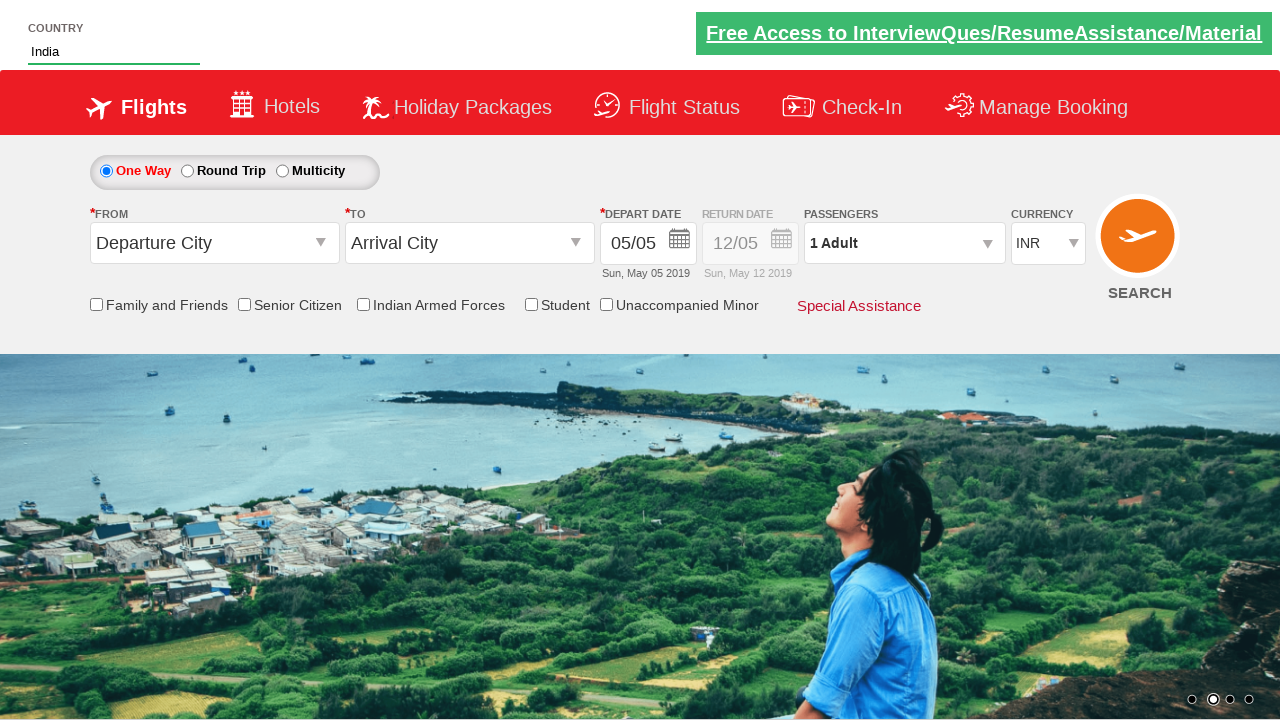

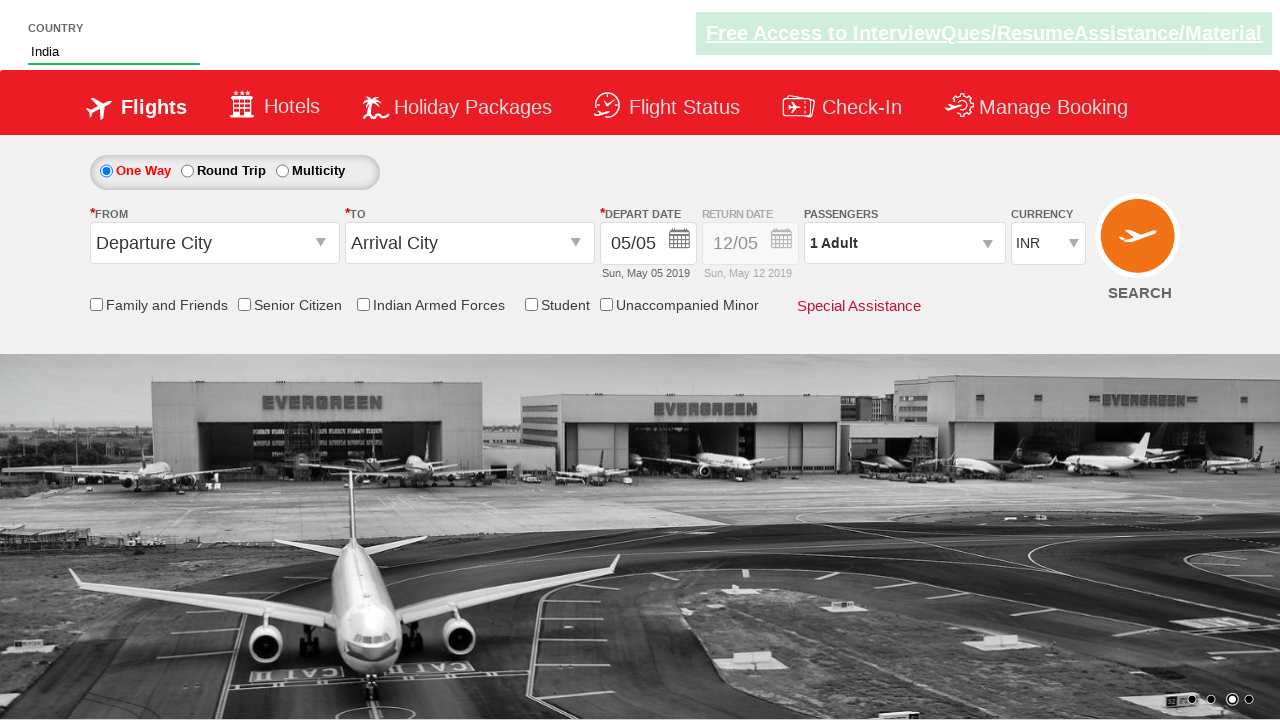